Tests the search functionality on Weblio Japanese dictionary by entering a search term and submitting the search form

Starting URL: https://www.weblio.jp/

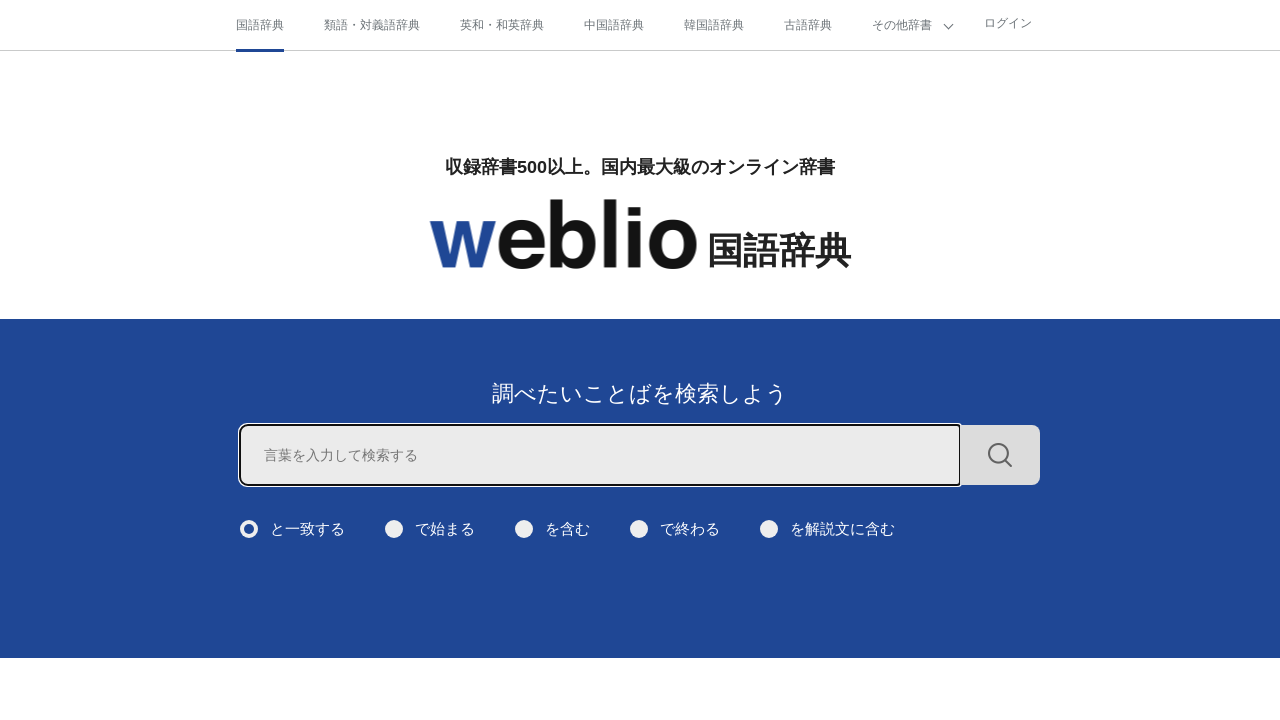

Filled search field with Japanese character '木' on input[name='query']
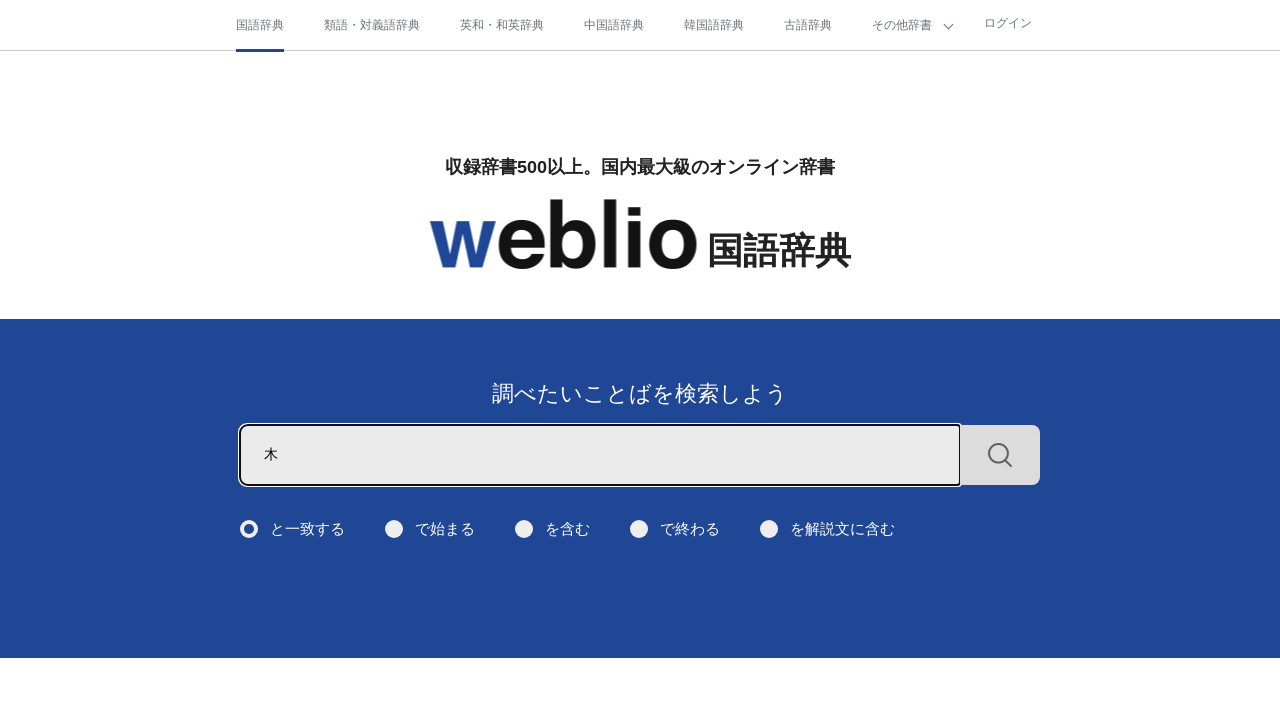

Pressed Enter to submit search form on input[name='query']
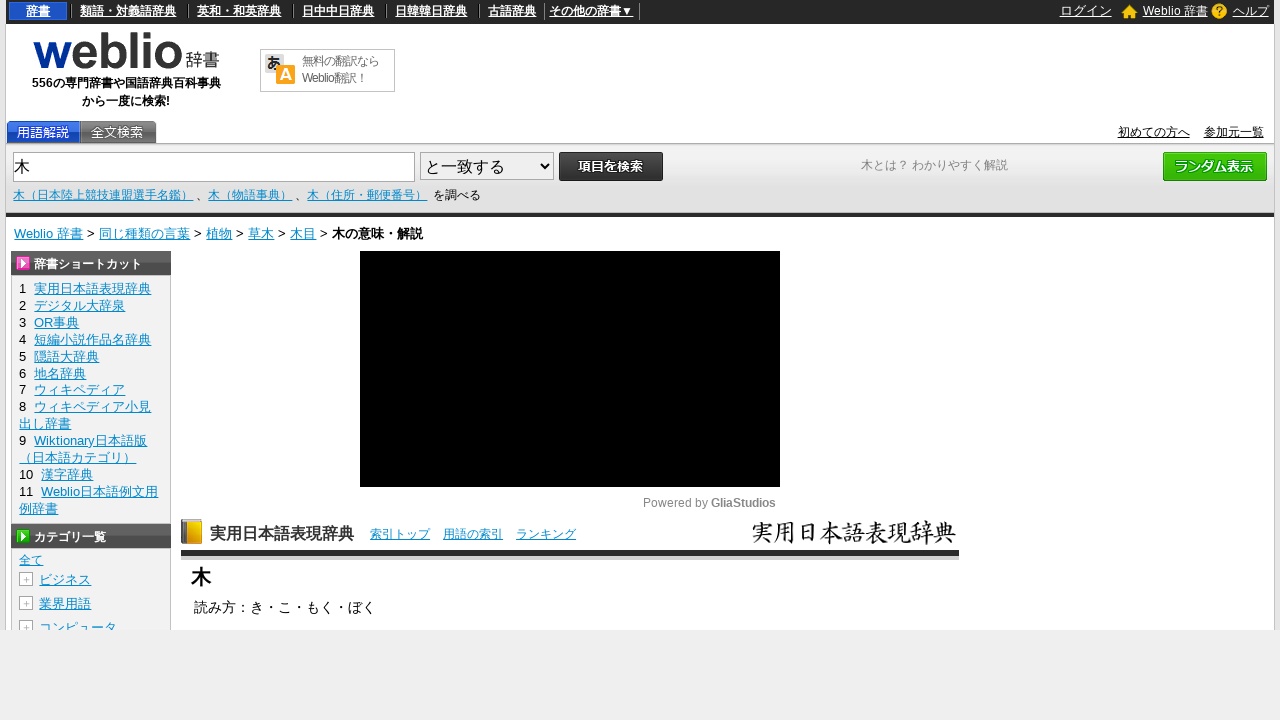

Search results loaded successfully
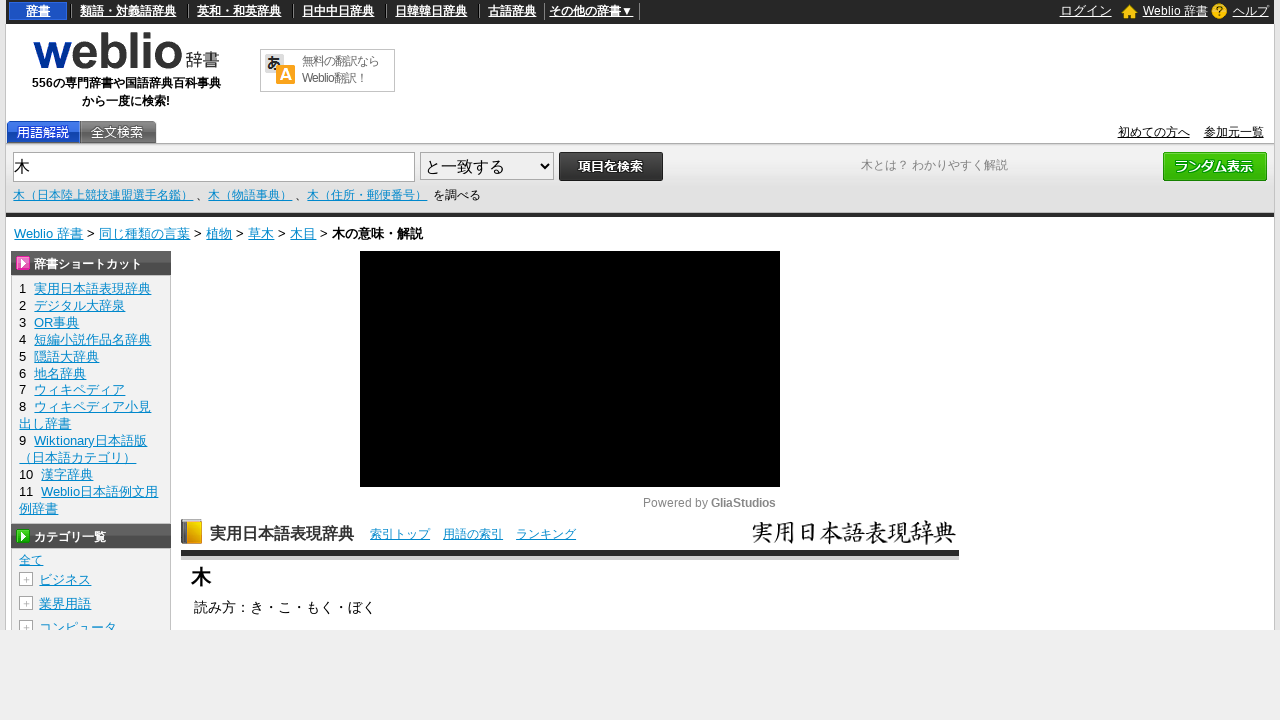

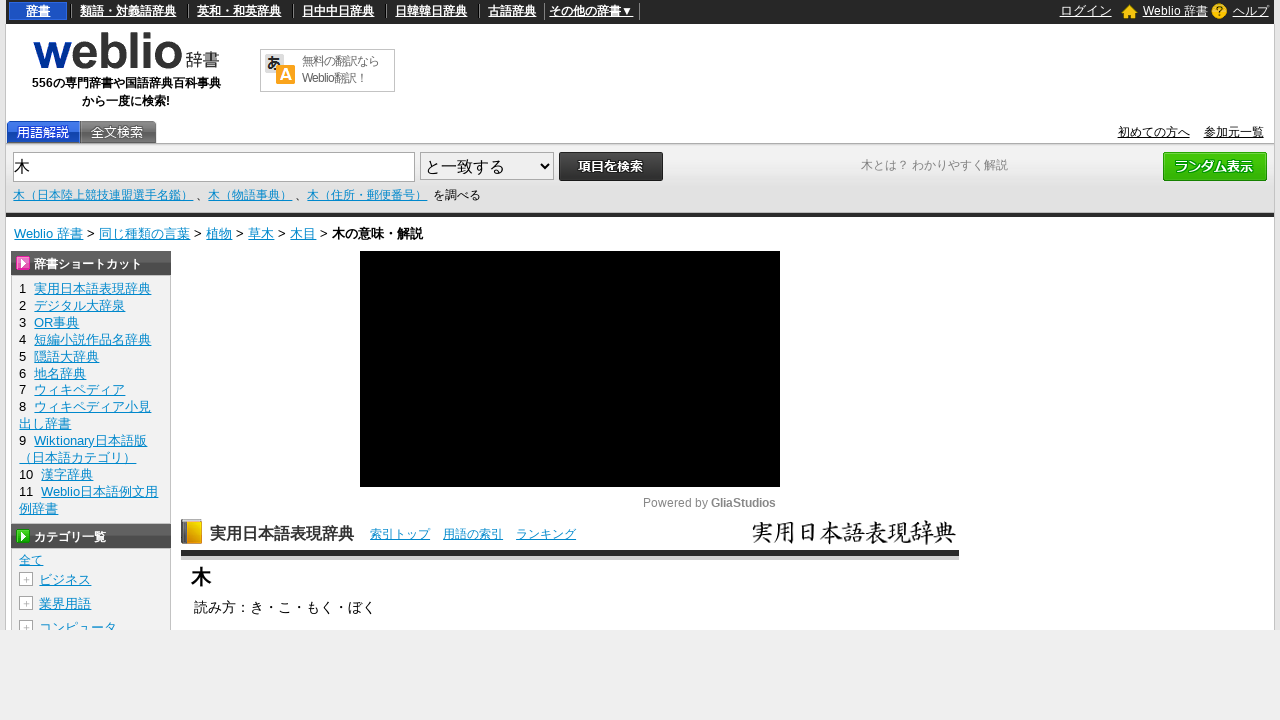